Tests alert handling functionality by triggering a confirm alert dialog and dismissing it

Starting URL: https://demoqa.com/alerts

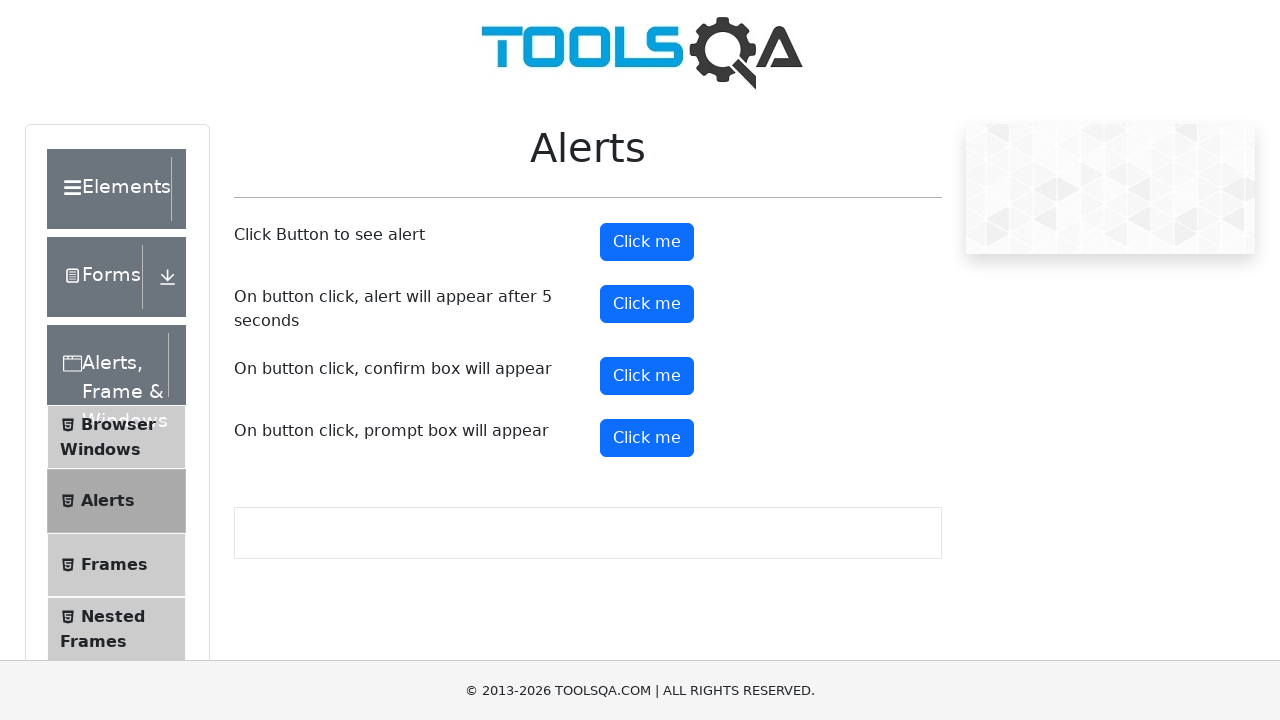

Clicked confirm alert button to trigger the dialog at (647, 376) on #confirmButton
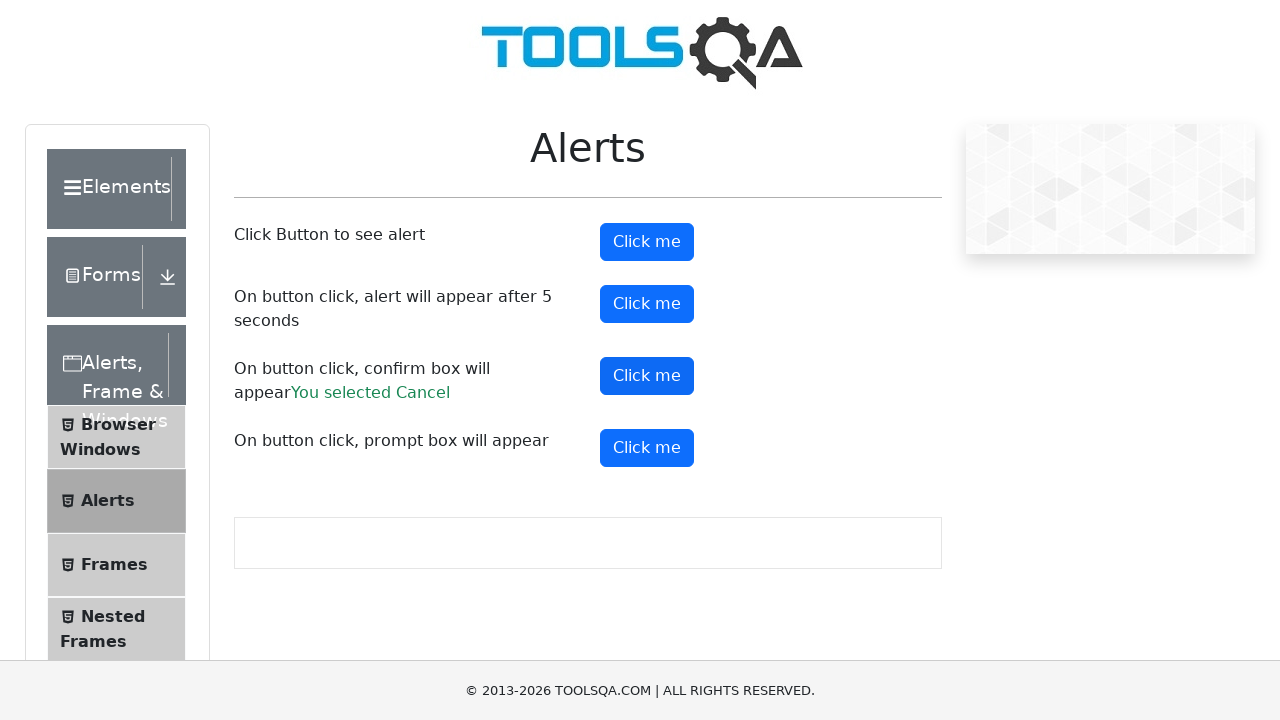

Set up dialog handler to dismiss the alert
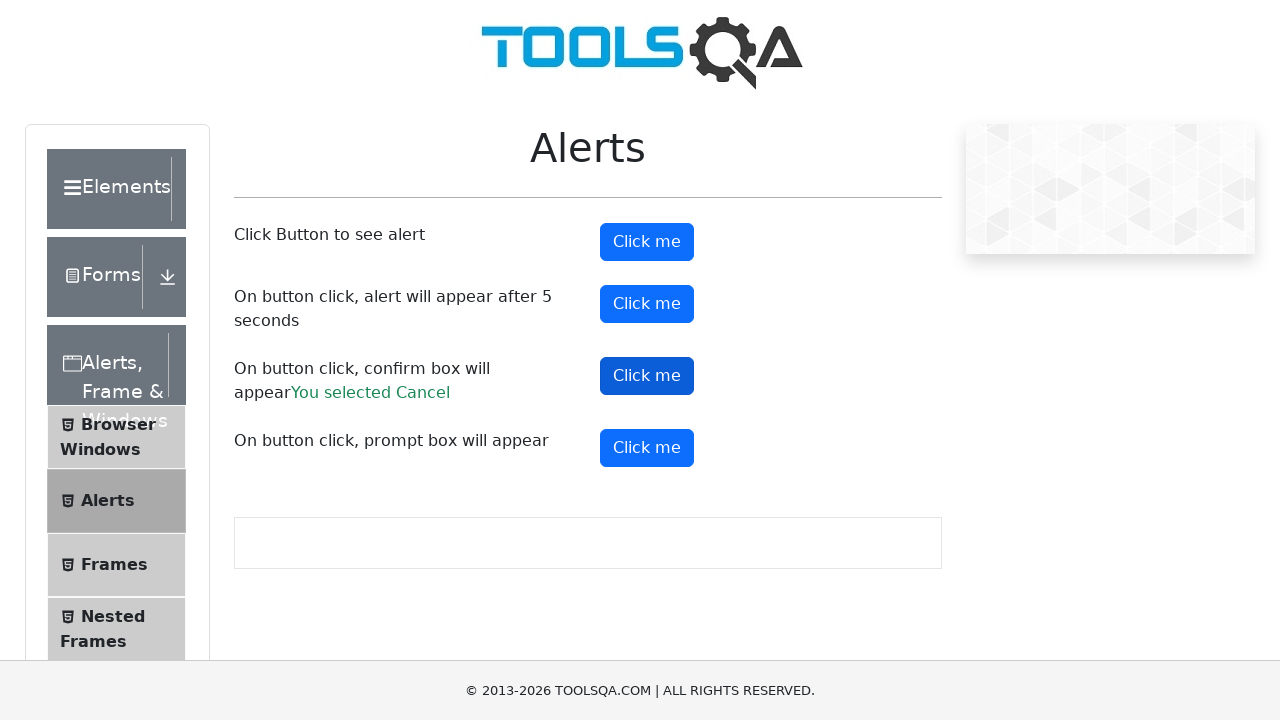

Clicked confirm alert button again to trigger and dismiss the dialog at (647, 376) on #confirmButton
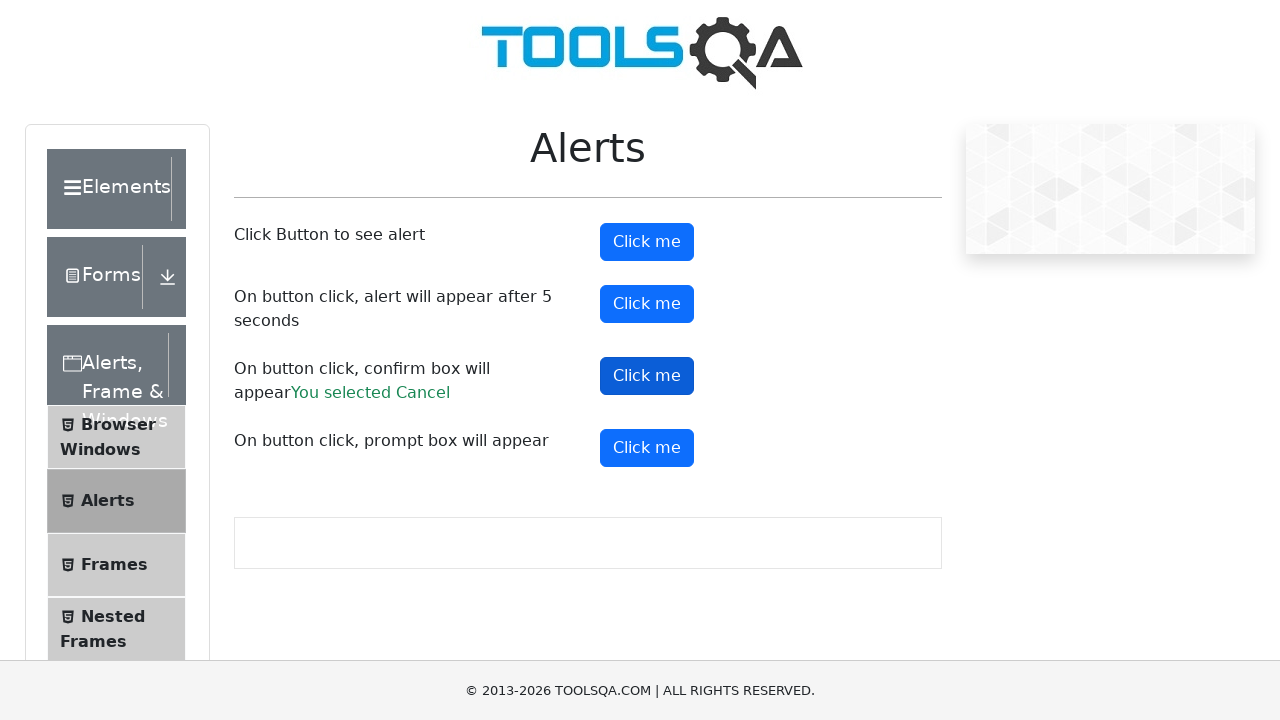

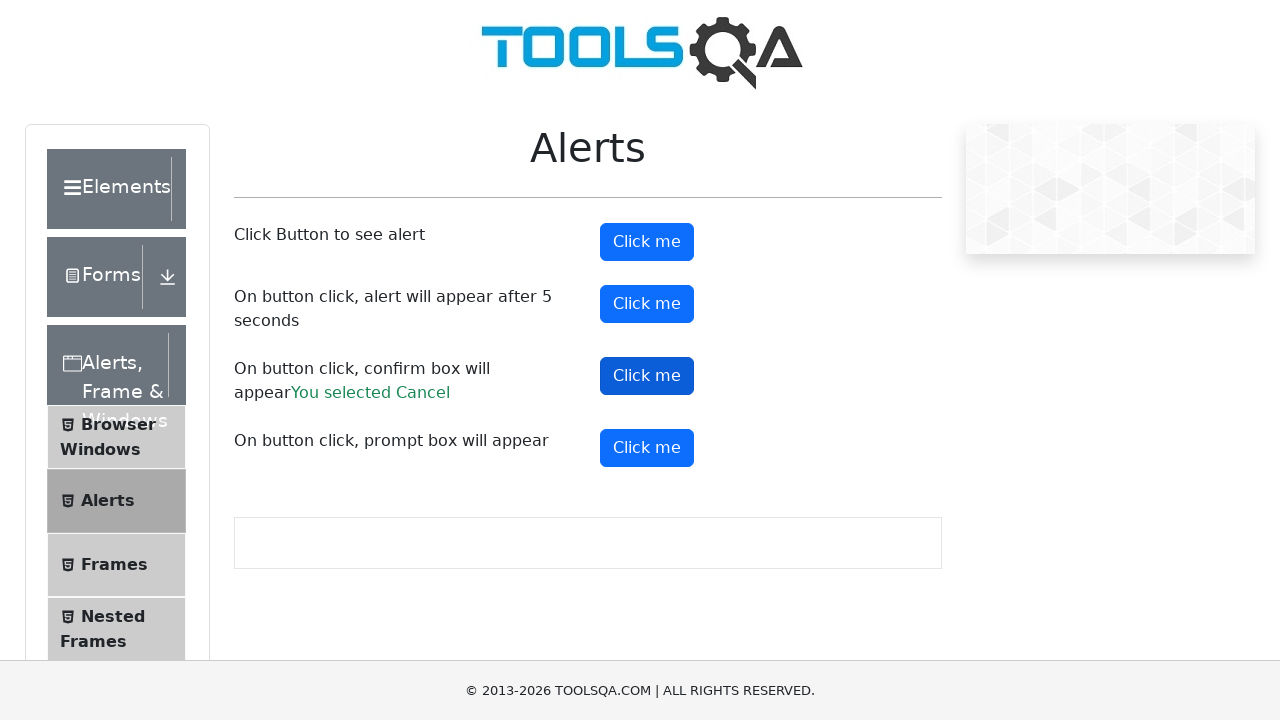